Tests clicking through All, Active, and Completed filters to display all items

Starting URL: https://demo.playwright.dev/todomvc

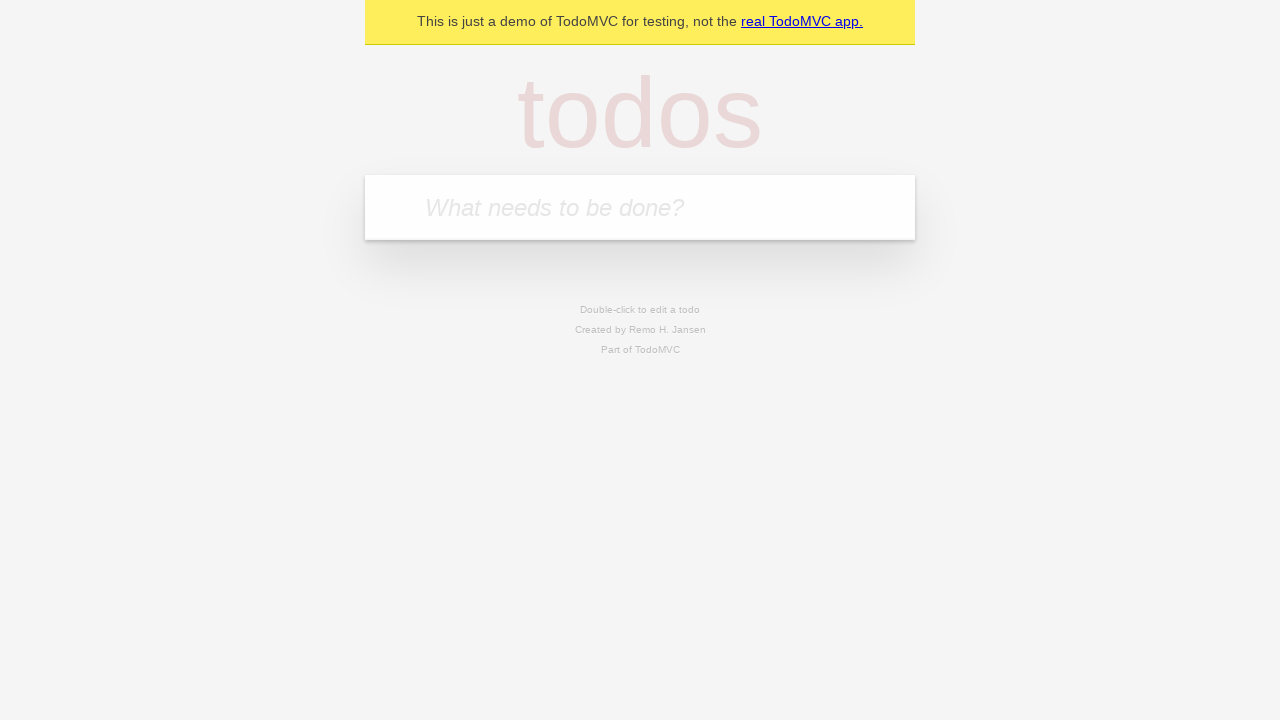

Located the 'What needs to be done?' input field
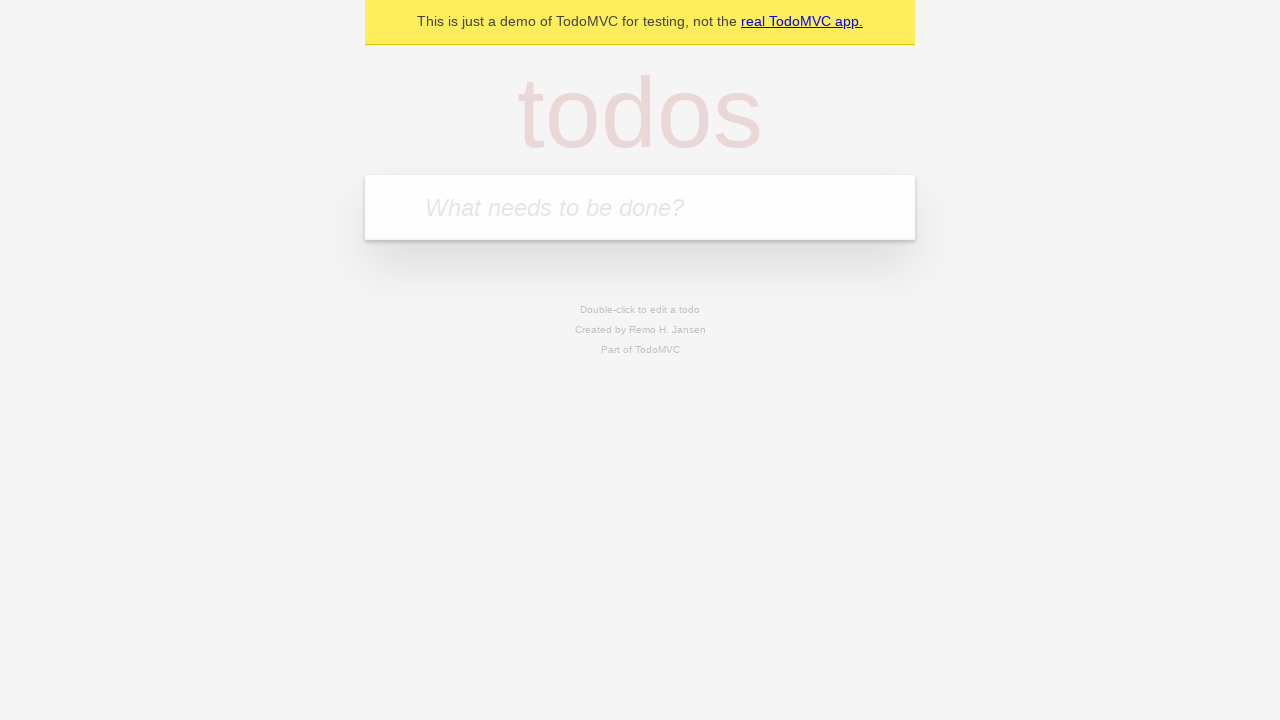

Filled first todo: 'buy some cheese' on internal:attr=[placeholder="What needs to be done?"i]
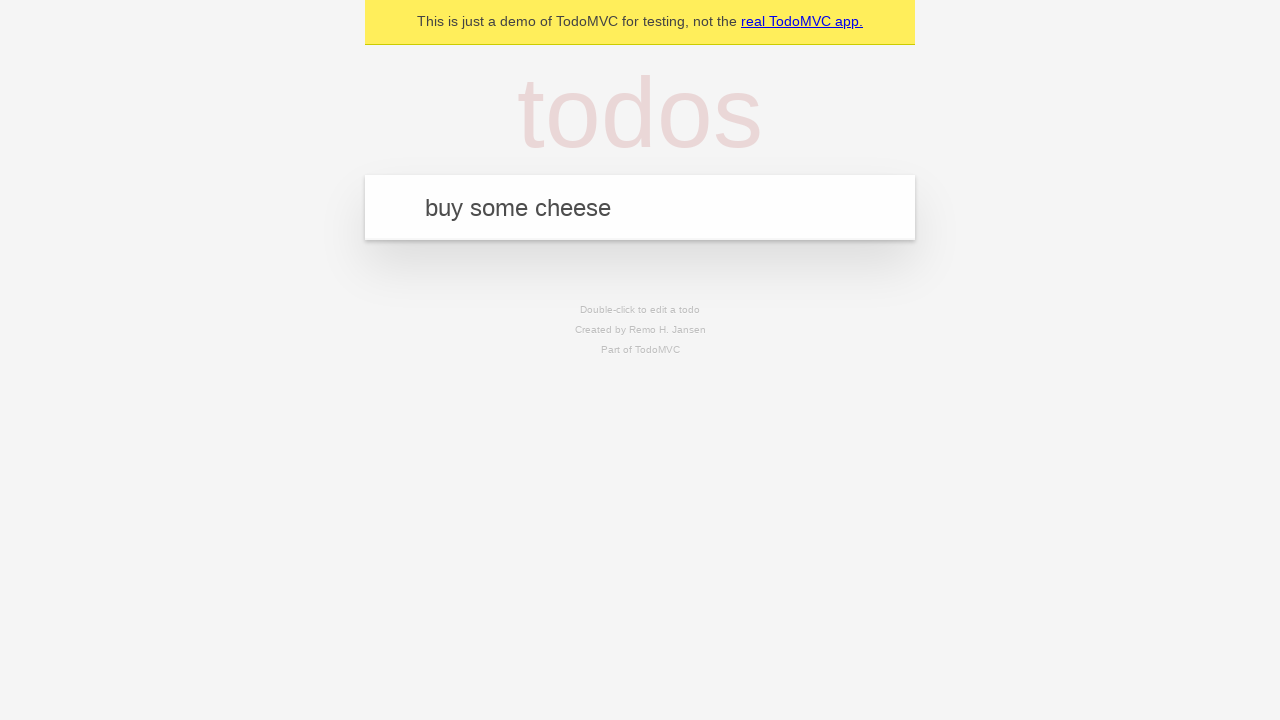

Pressed Enter to create first todo on internal:attr=[placeholder="What needs to be done?"i]
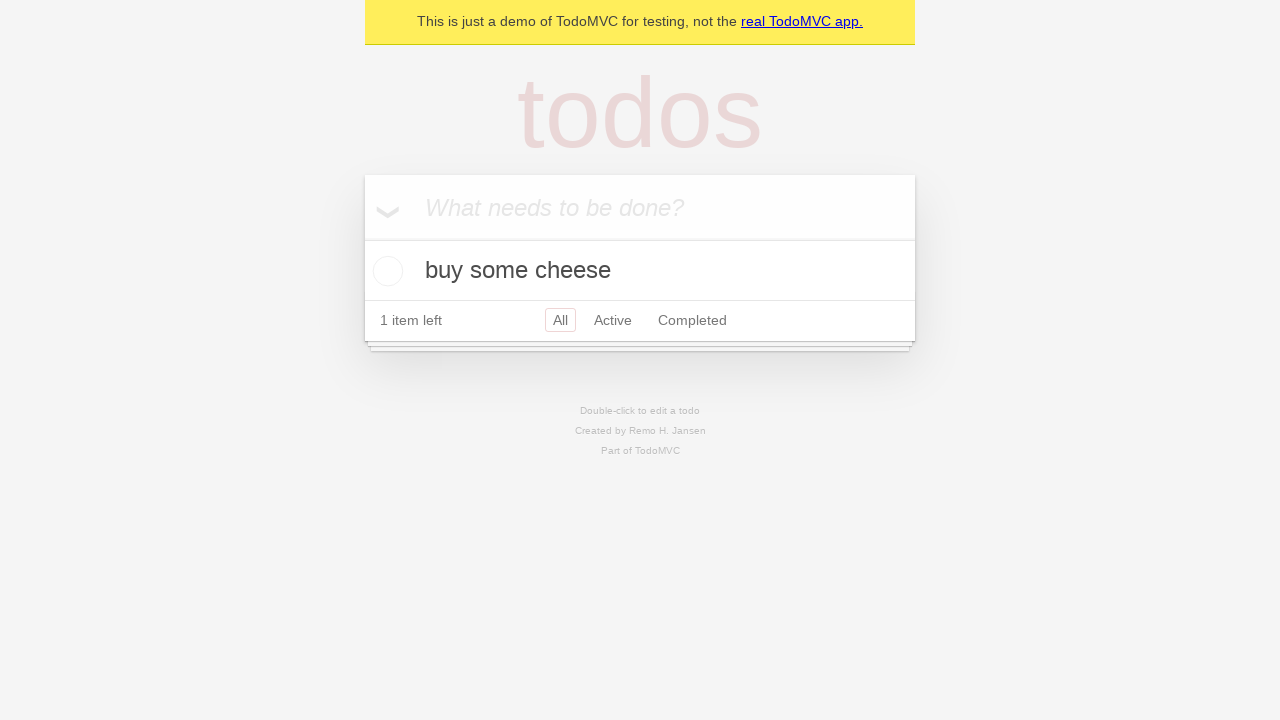

Filled second todo: 'feed the cat' on internal:attr=[placeholder="What needs to be done?"i]
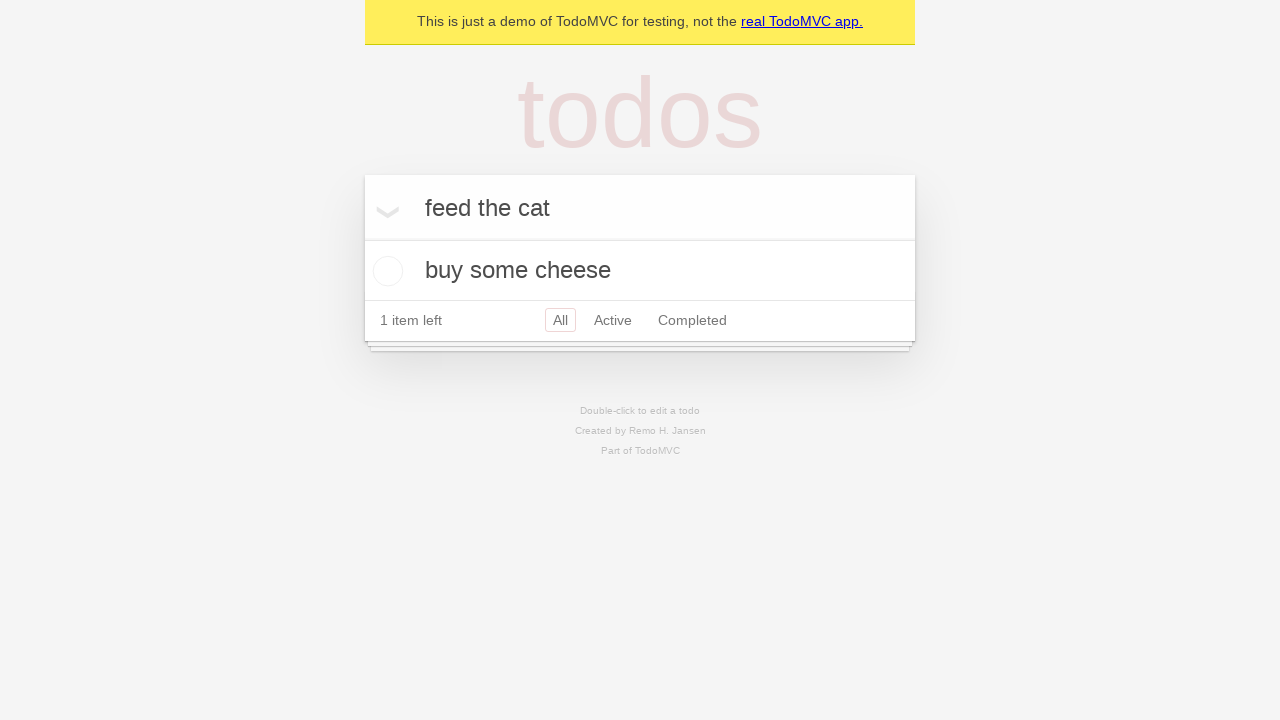

Pressed Enter to create second todo on internal:attr=[placeholder="What needs to be done?"i]
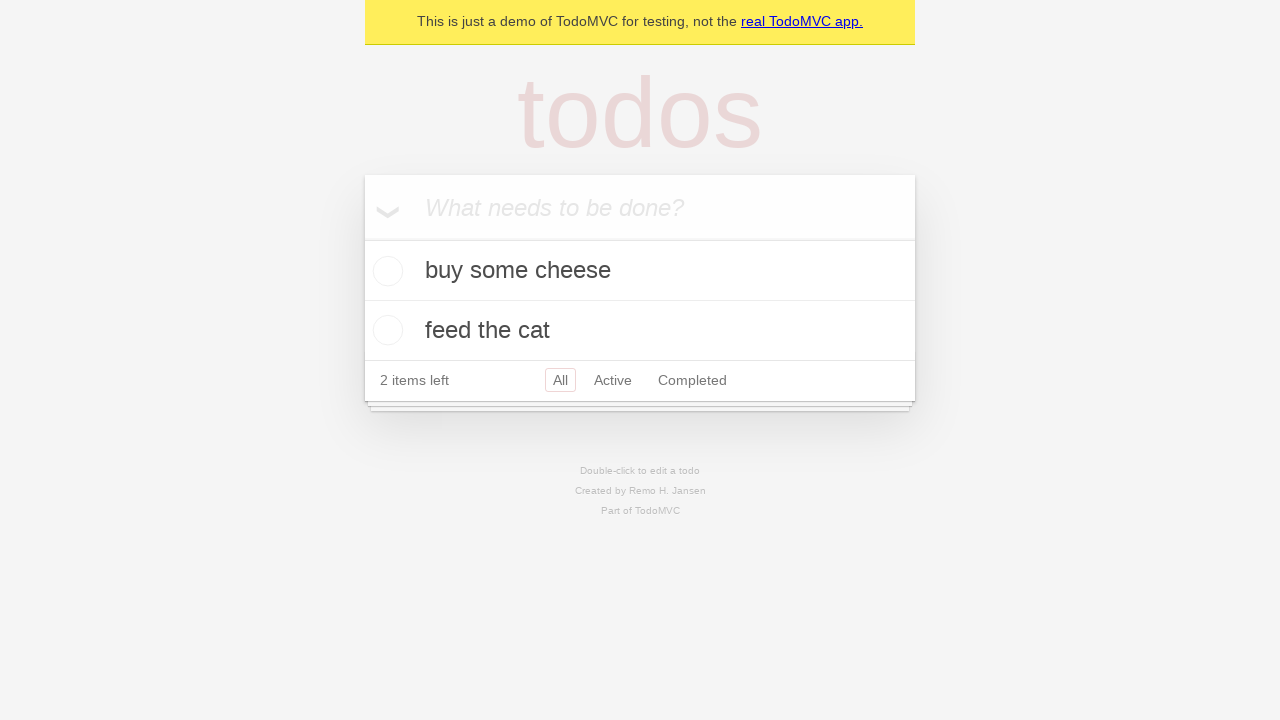

Filled third todo: 'book a doctors appointment' on internal:attr=[placeholder="What needs to be done?"i]
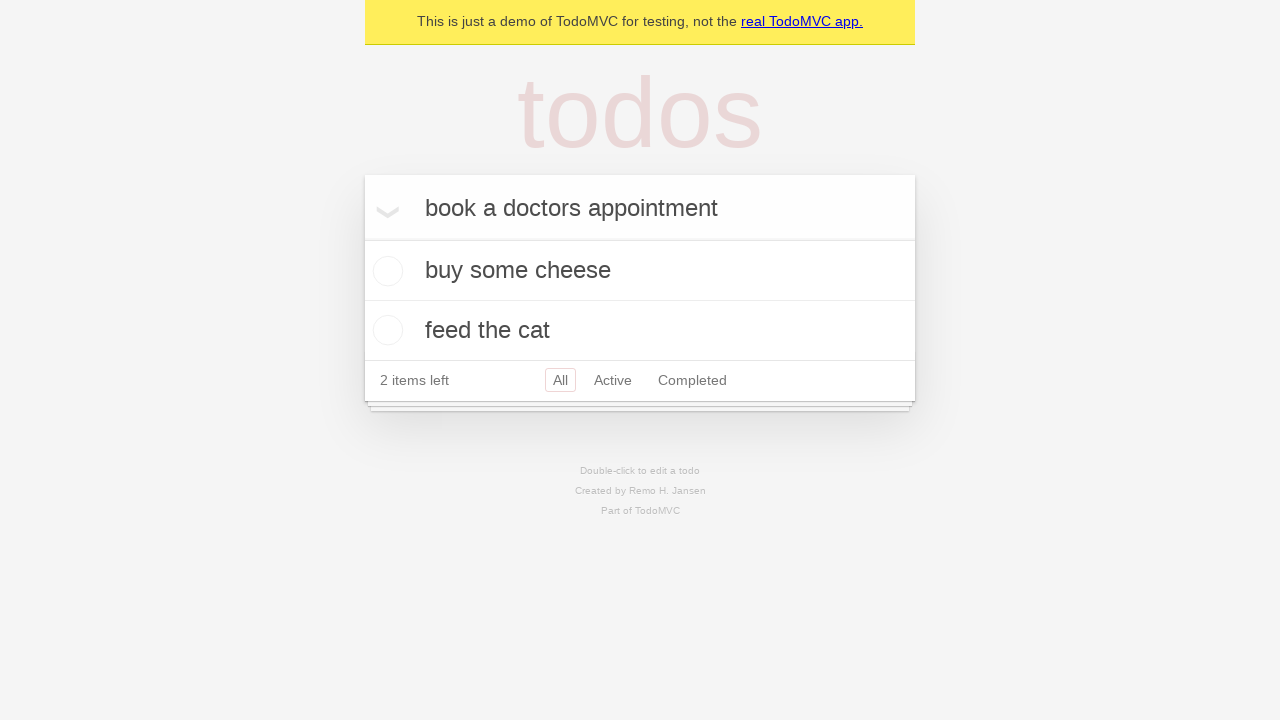

Pressed Enter to create third todo on internal:attr=[placeholder="What needs to be done?"i]
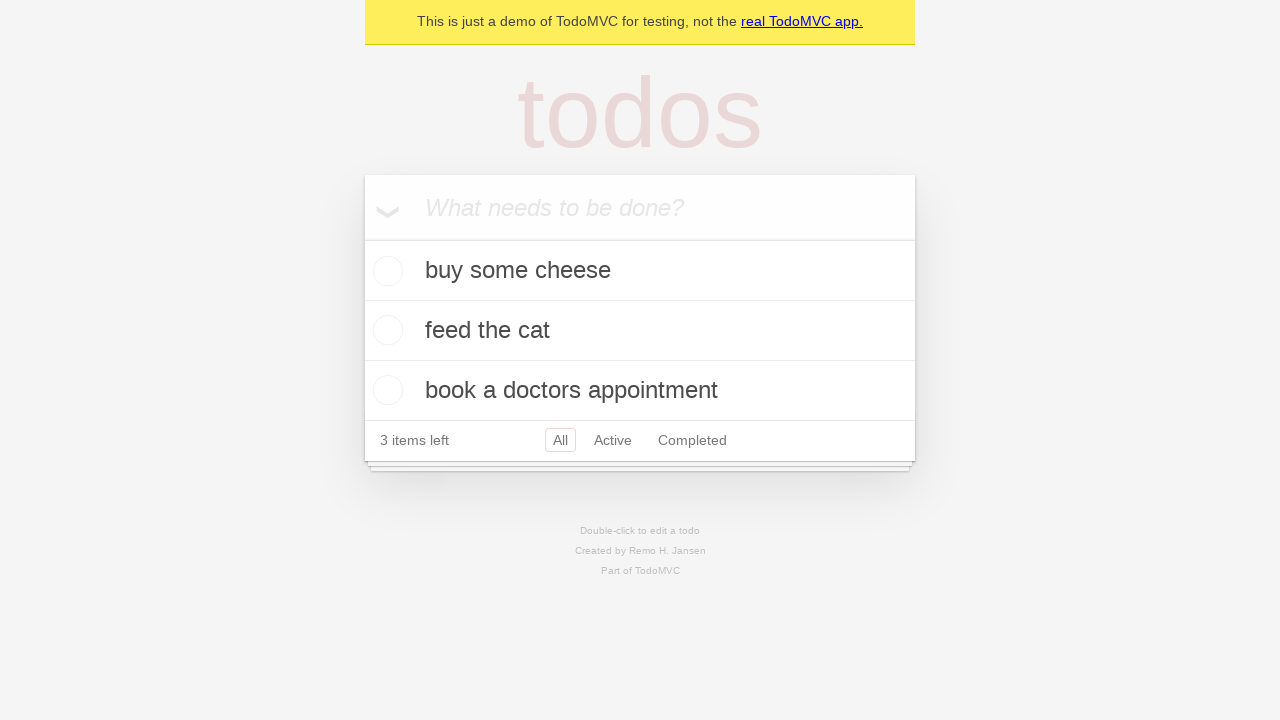

Checked the second todo as completed at (385, 330) on .todo-list li .toggle >> nth=1
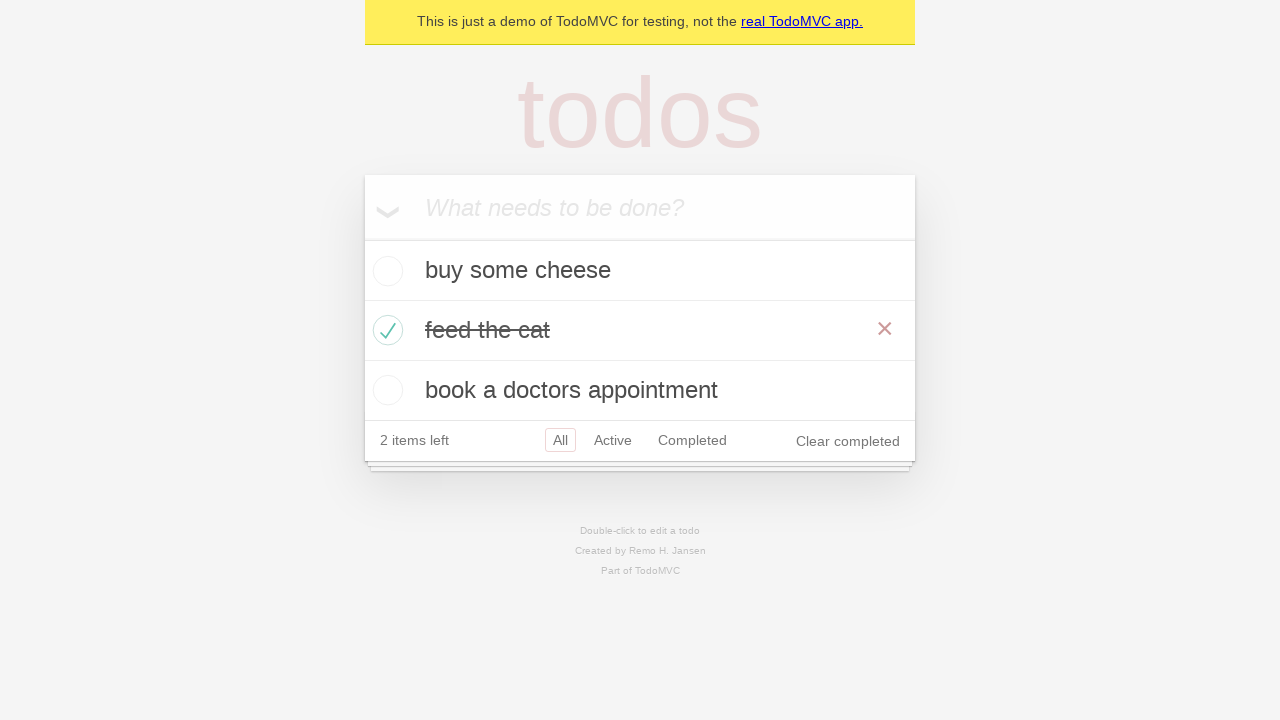

Clicked 'Active' filter to display active items at (613, 440) on internal:role=link[name="Active"i]
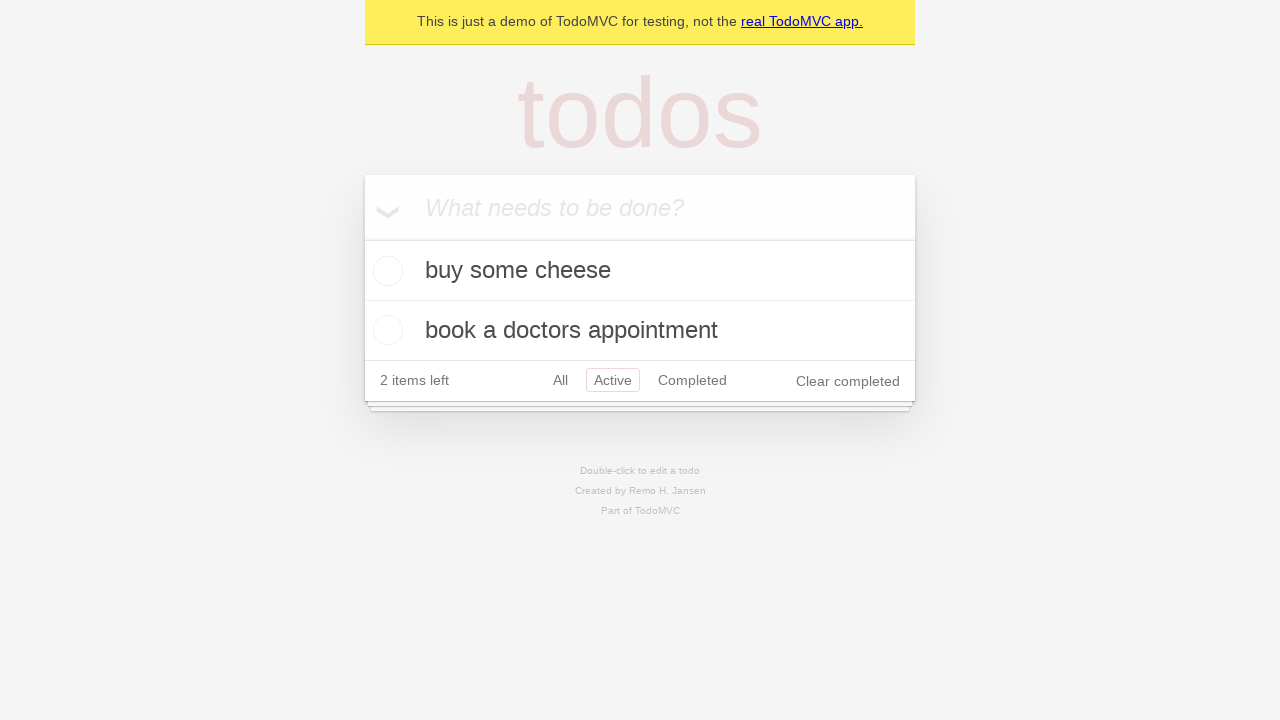

Clicked 'Completed' filter to display completed items at (692, 380) on internal:role=link[name="Completed"i]
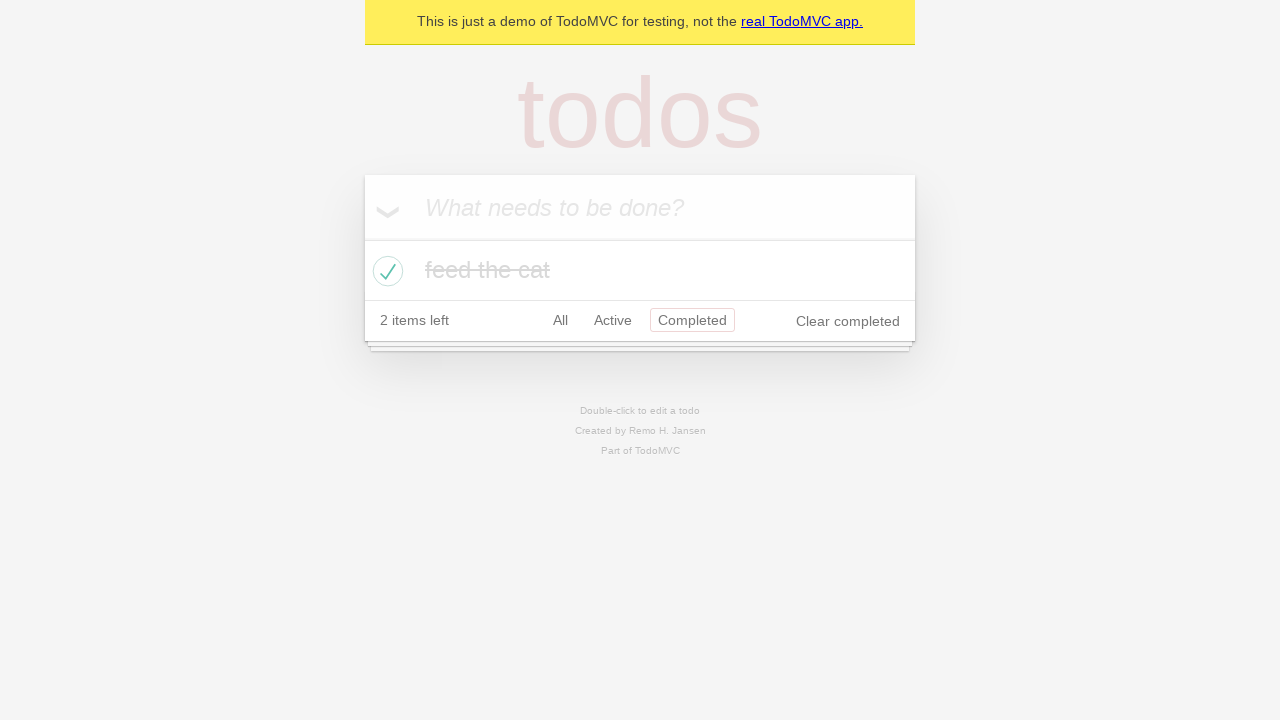

Clicked 'All' filter to display all items at (560, 320) on internal:role=link[name="All"i]
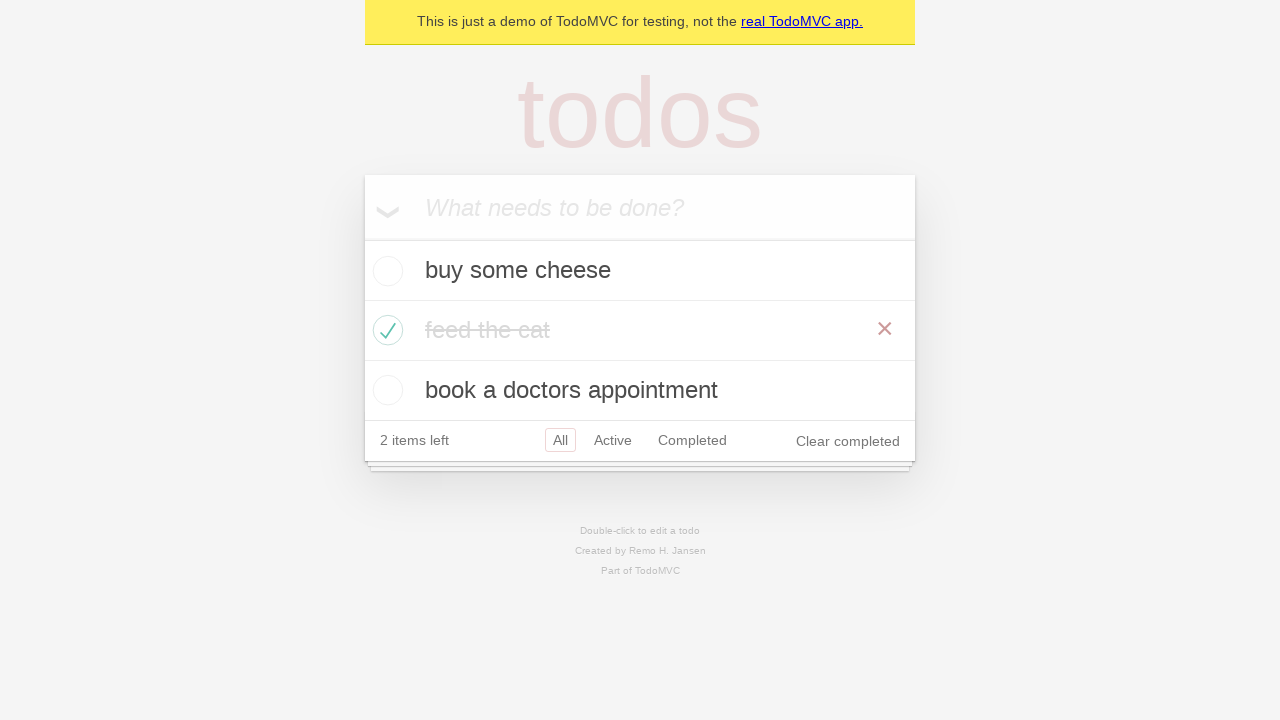

Verified all 3 todo items are displayed
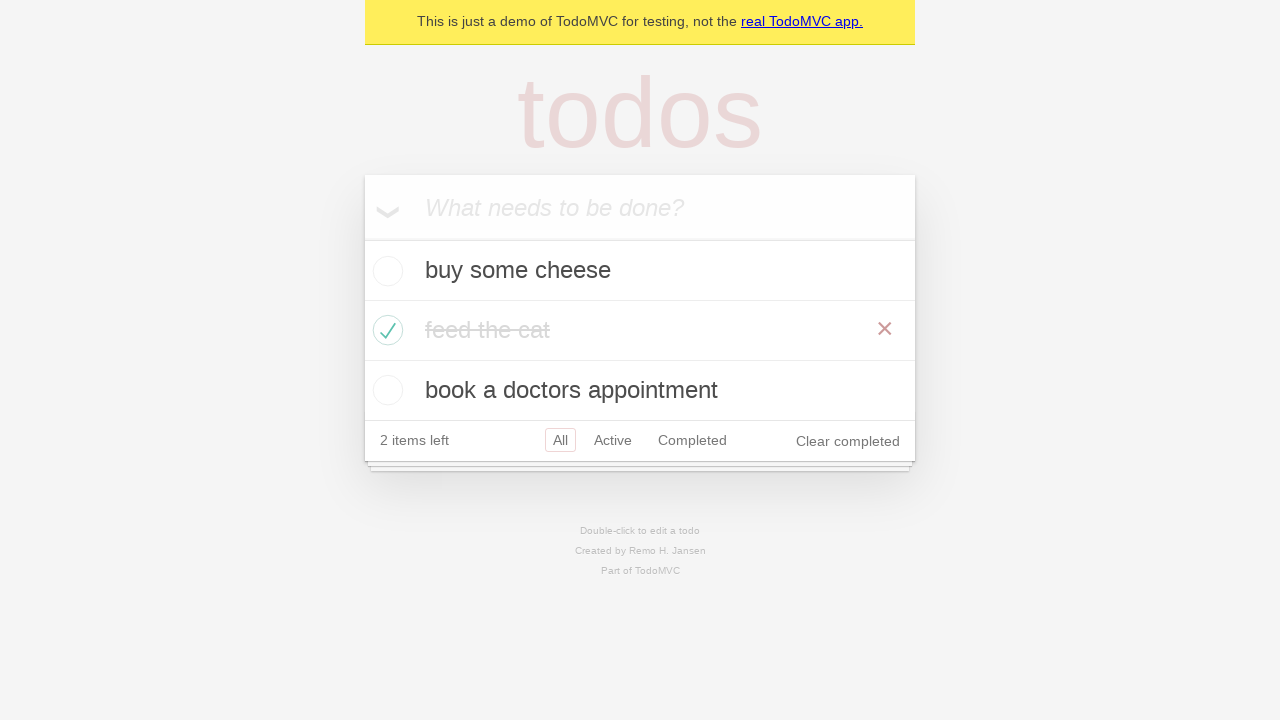

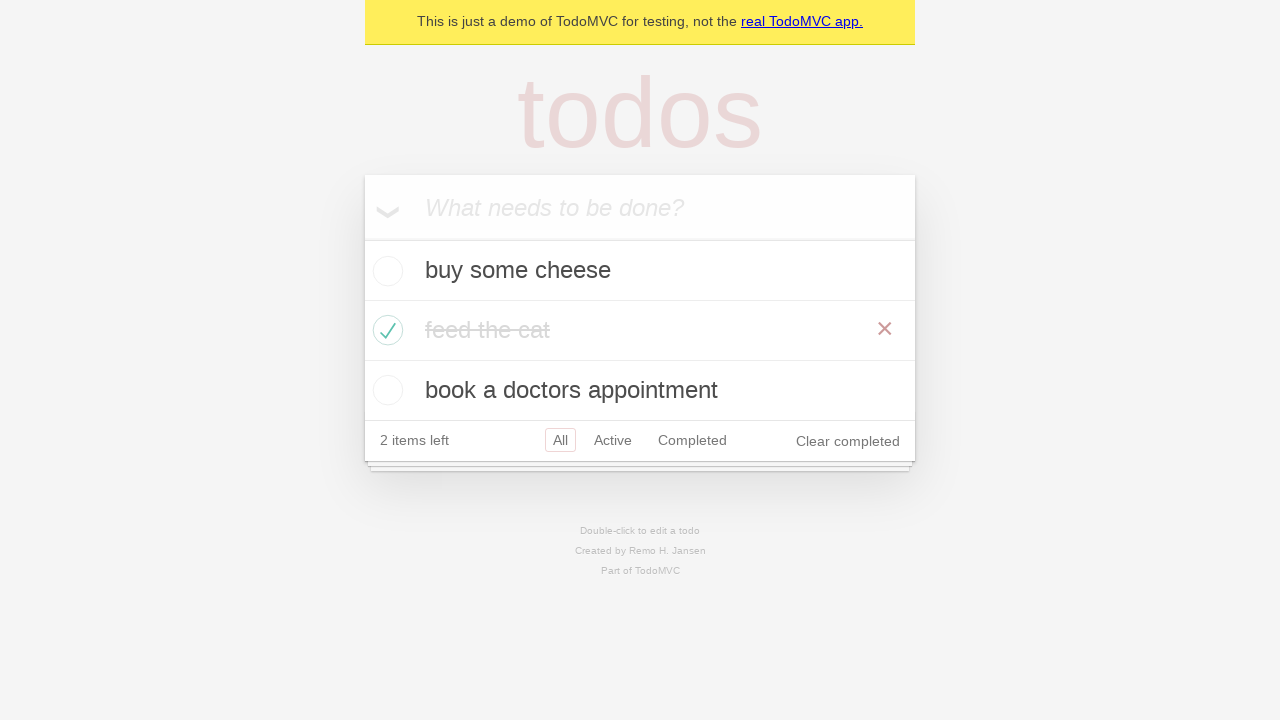